Performs a right-click (context click) on the Downloads link on the Selenium website

Starting URL: https://www.selenium.dev

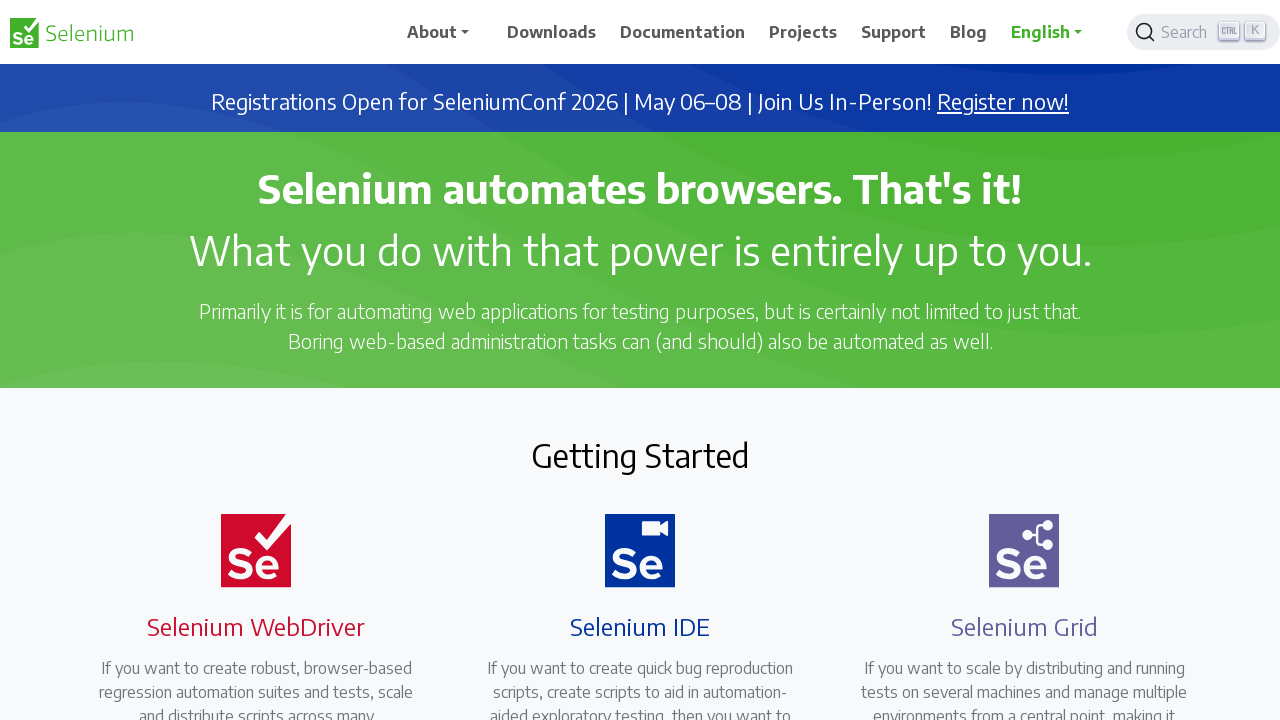

Navigated to Selenium website homepage
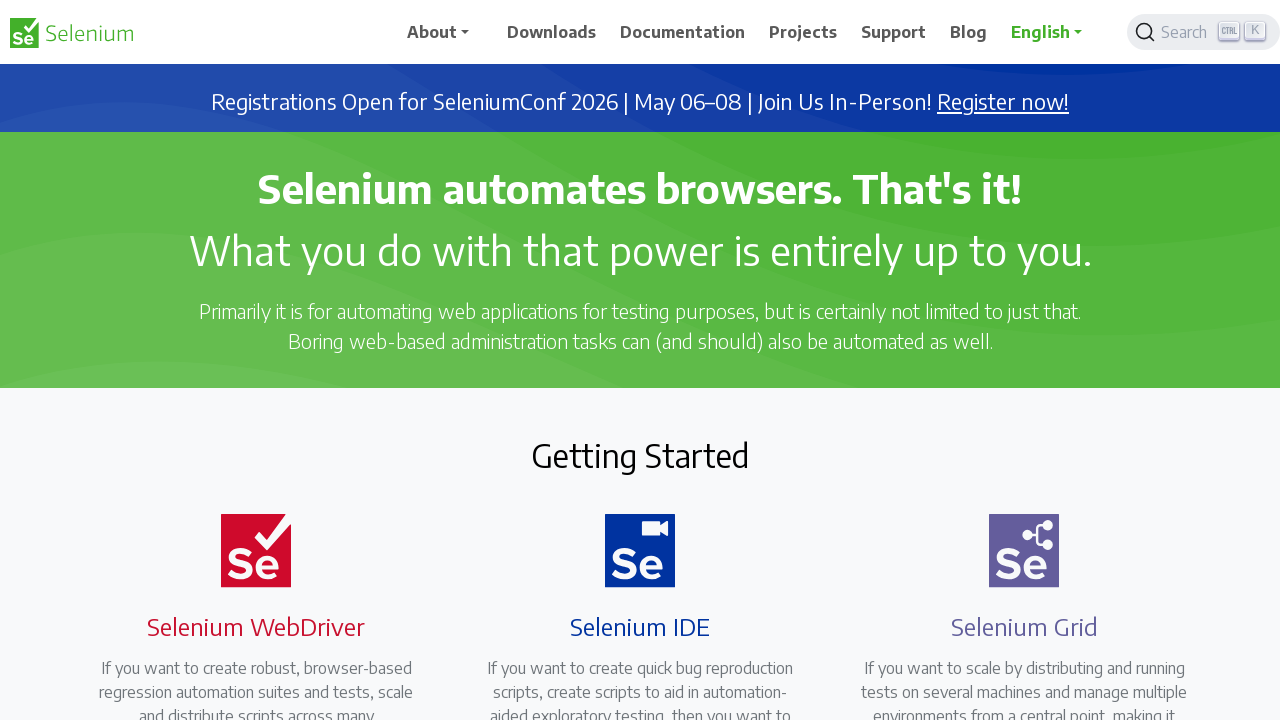

Located Downloads link element
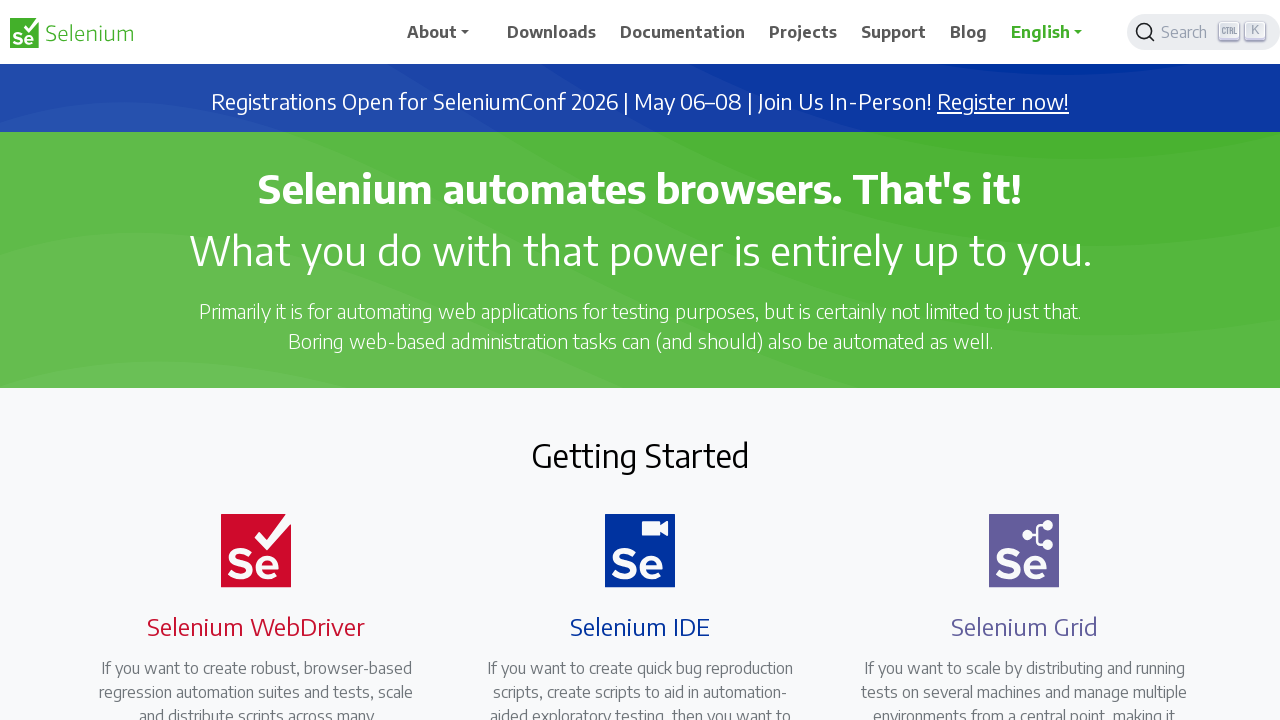

Performed right-click (context click) on Downloads link at (552, 32) on xpath=//span[.='Downloads']
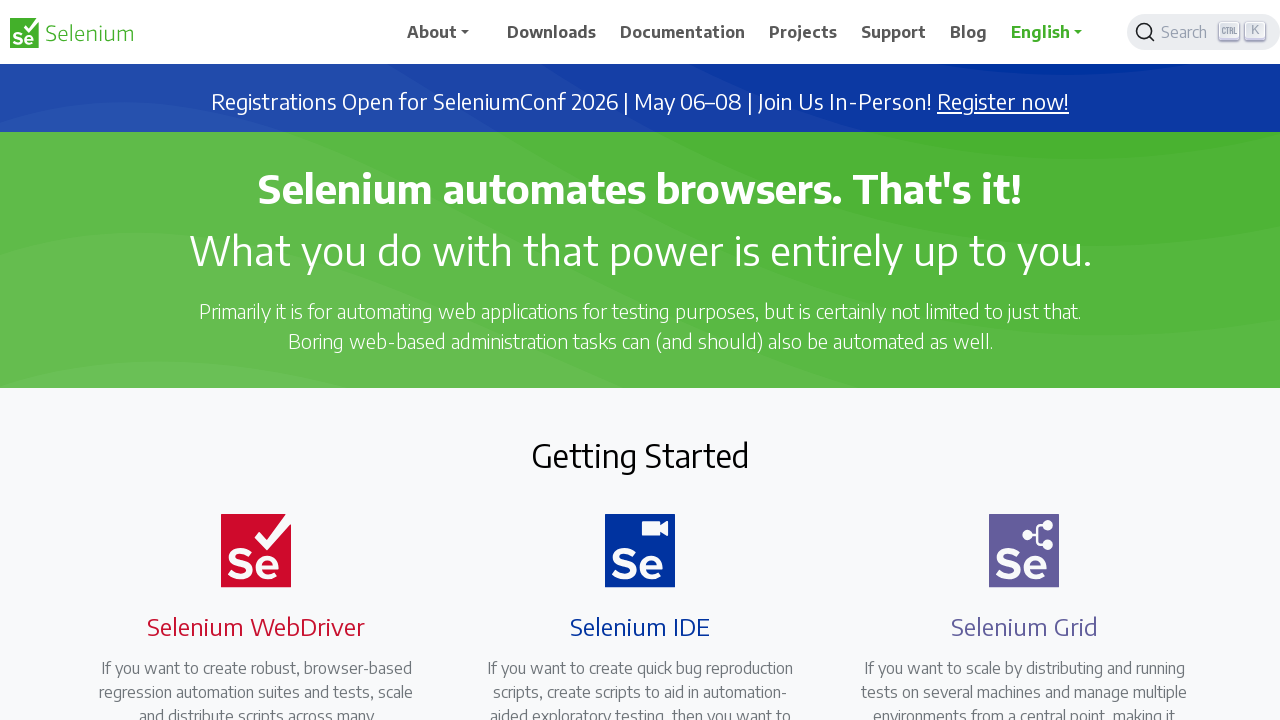

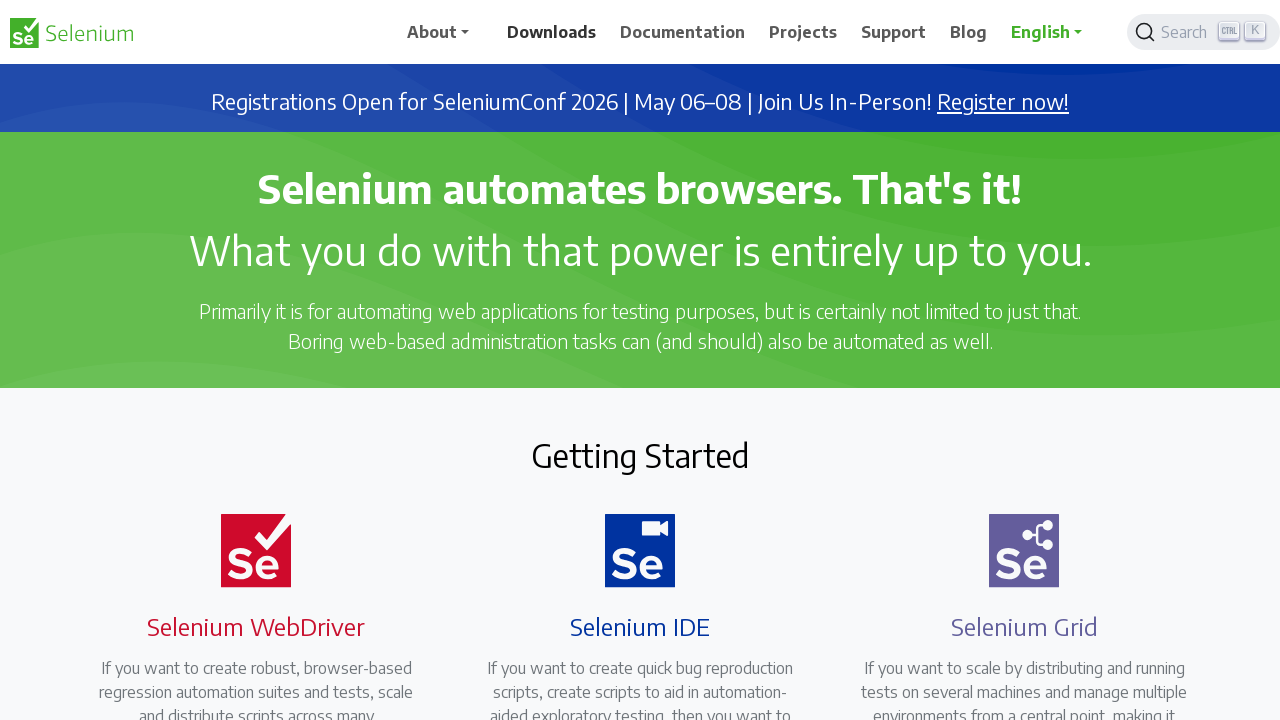